Tests radio button functionality by clicking on a male gender radio button and verifying its selection state

Starting URL: https://speedwaytech.co.in/sample.html

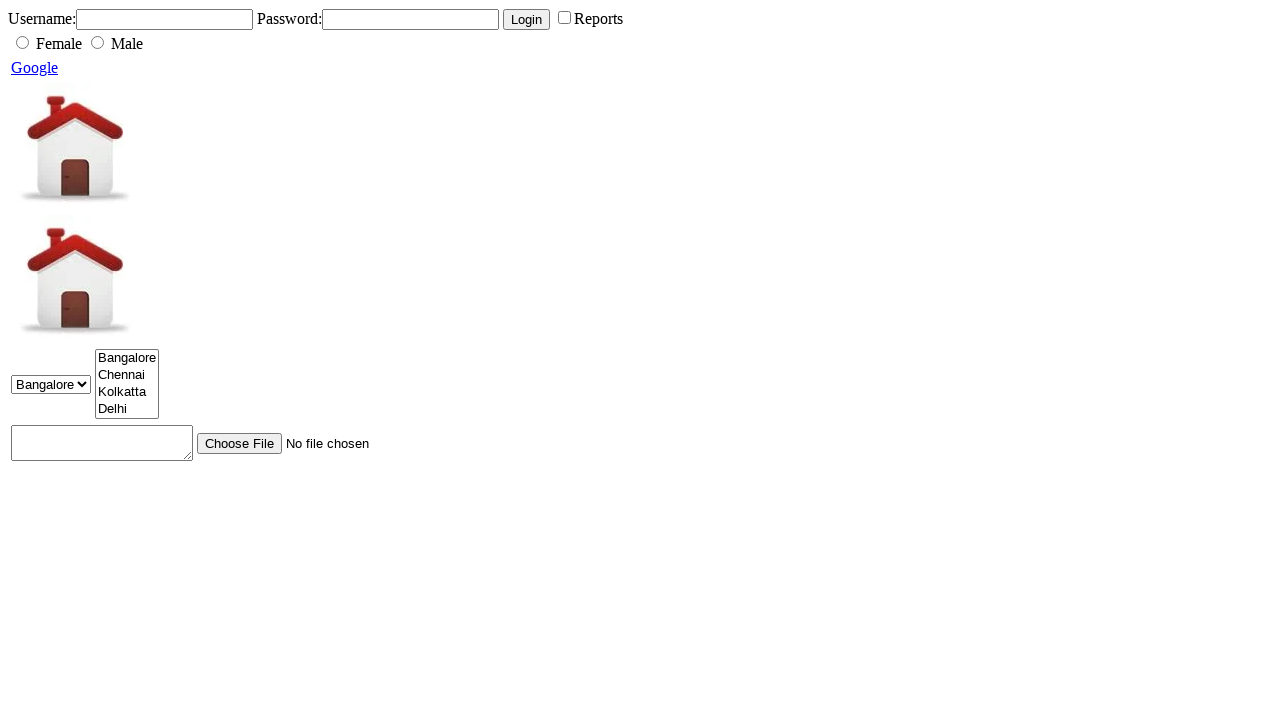

Located male radio button element
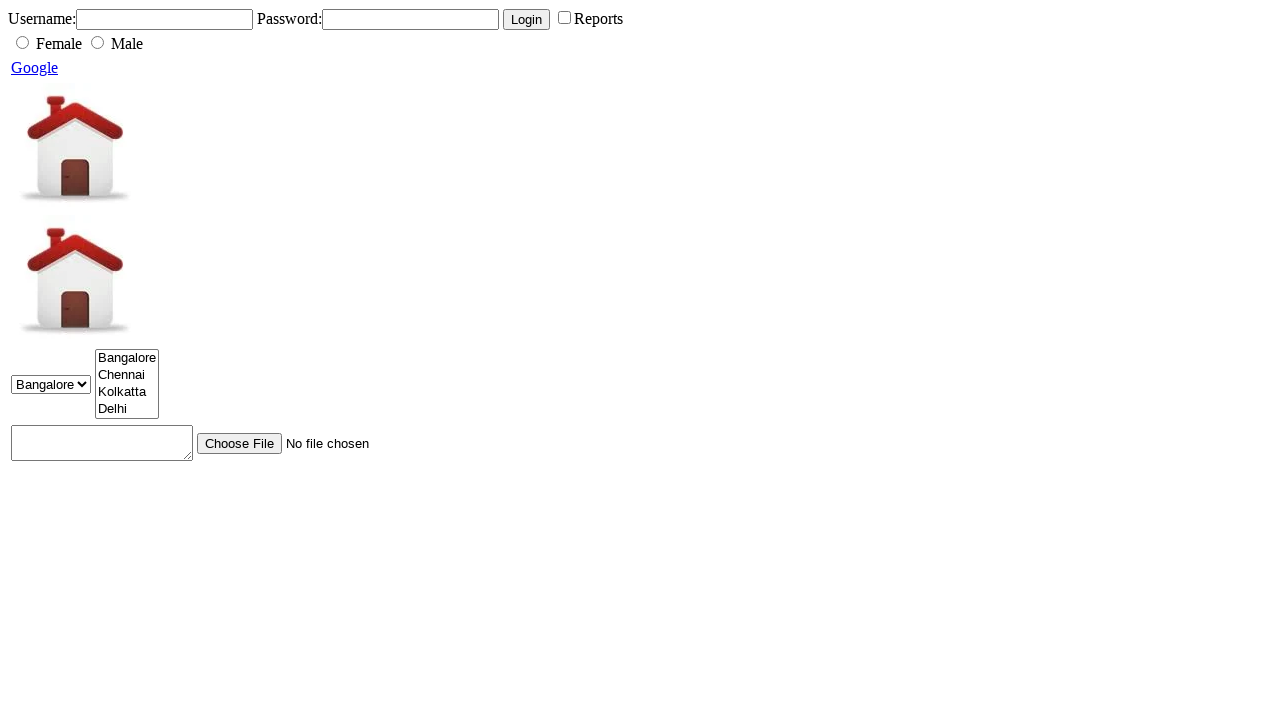

Clicked male radio button at (98, 42) on #male
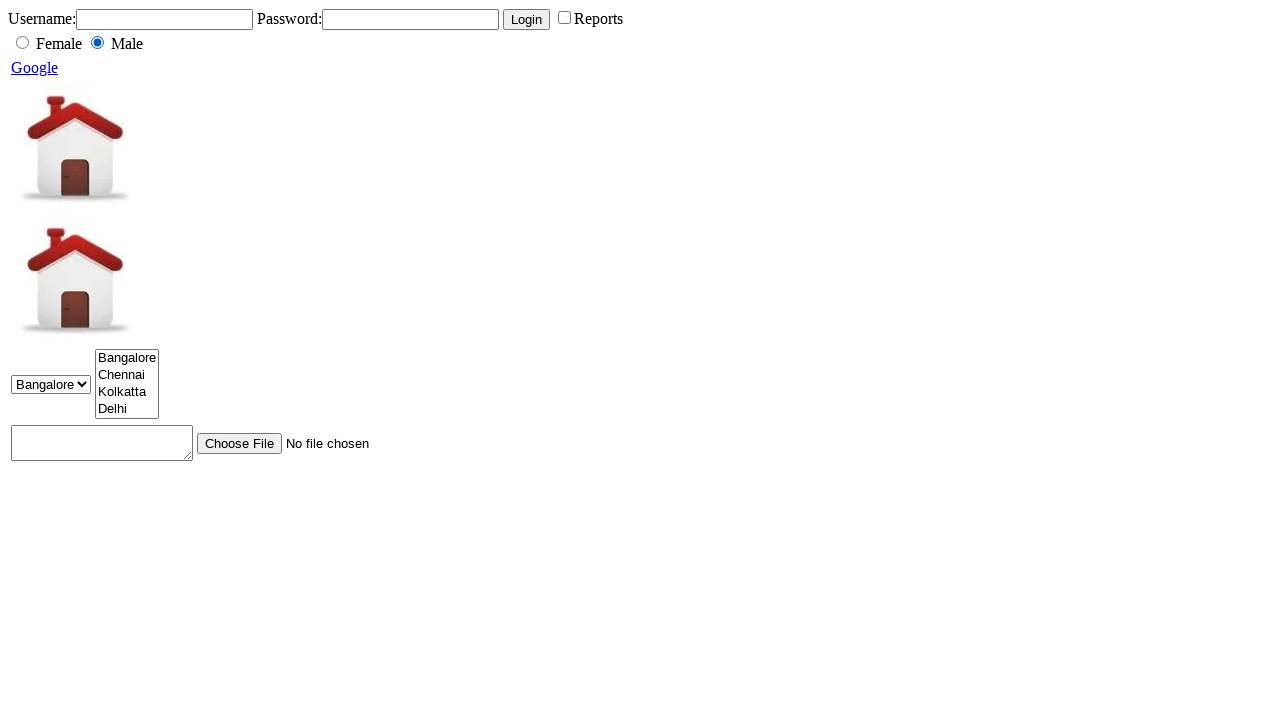

Clicked male radio button again to verify selection persistence at (98, 42) on #male
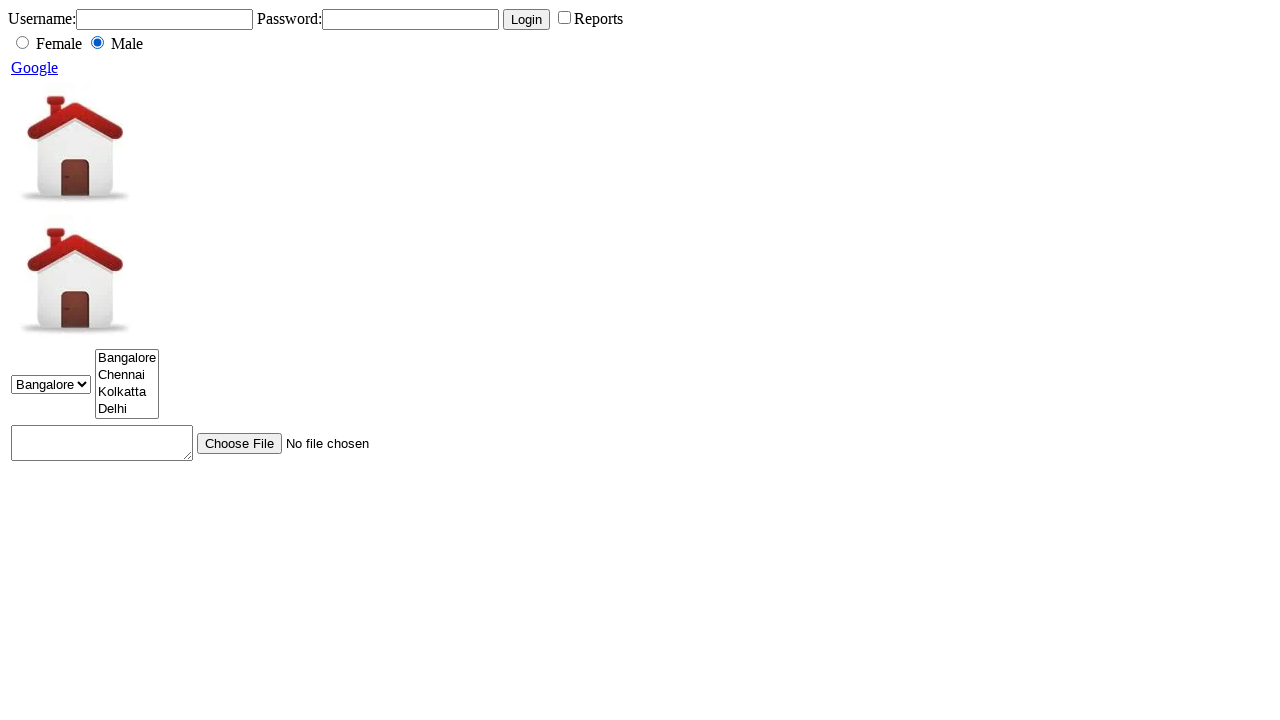

Verified male radio button is in checked state
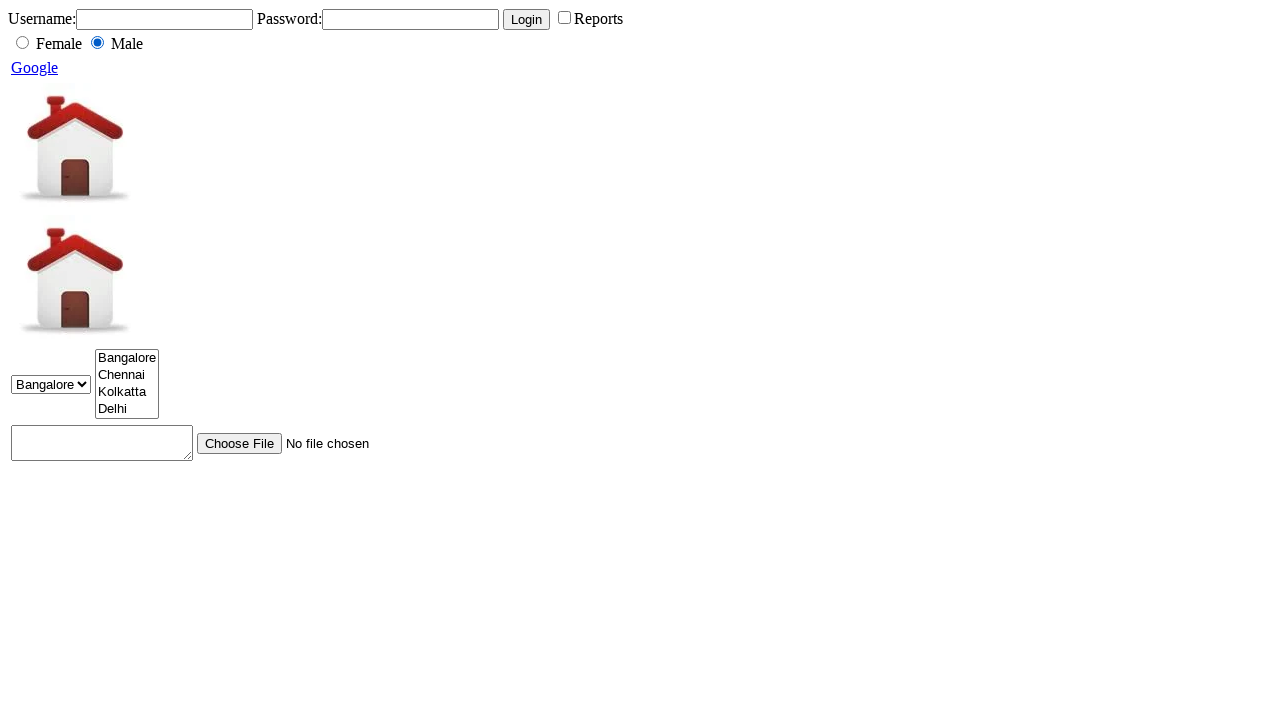

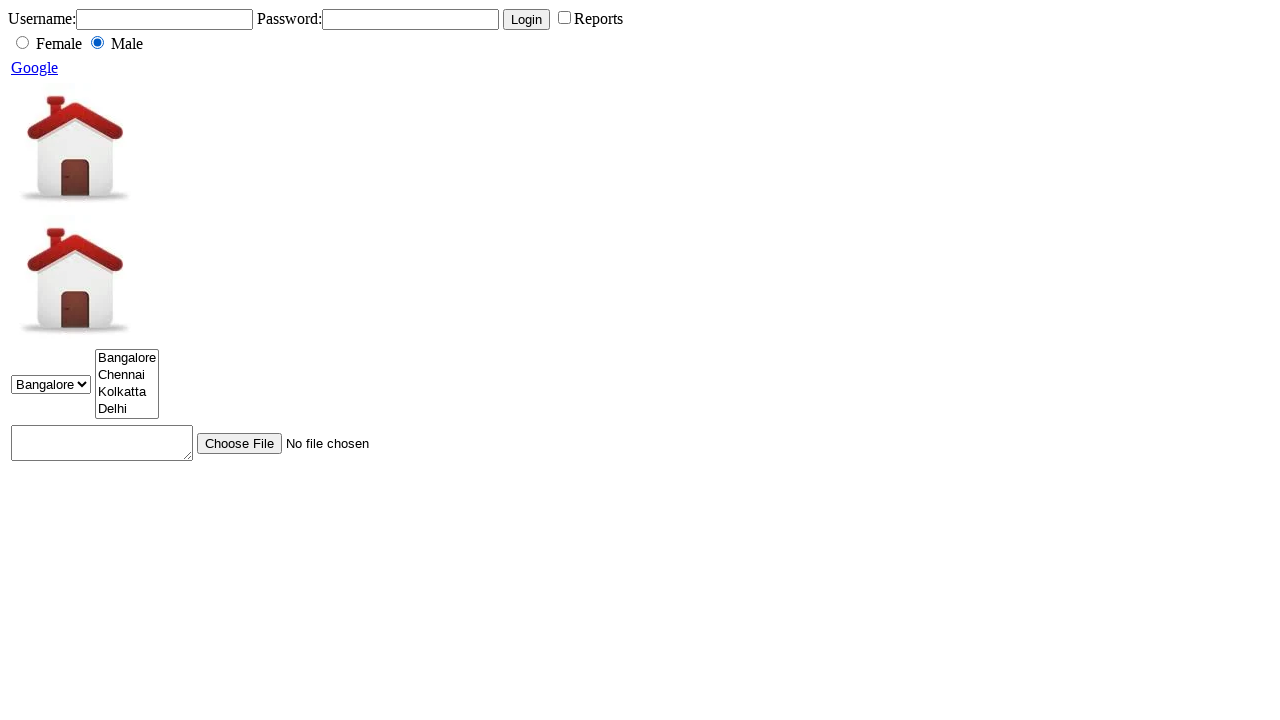